Tests entering text in a JavaScript prompt dialog by clicking a button to trigger the prompt, typing "Hello World", accepting it, and verifying the entered text is displayed.

Starting URL: https://testcenter.techproeducation.com/index.php?page=javascript-alerts

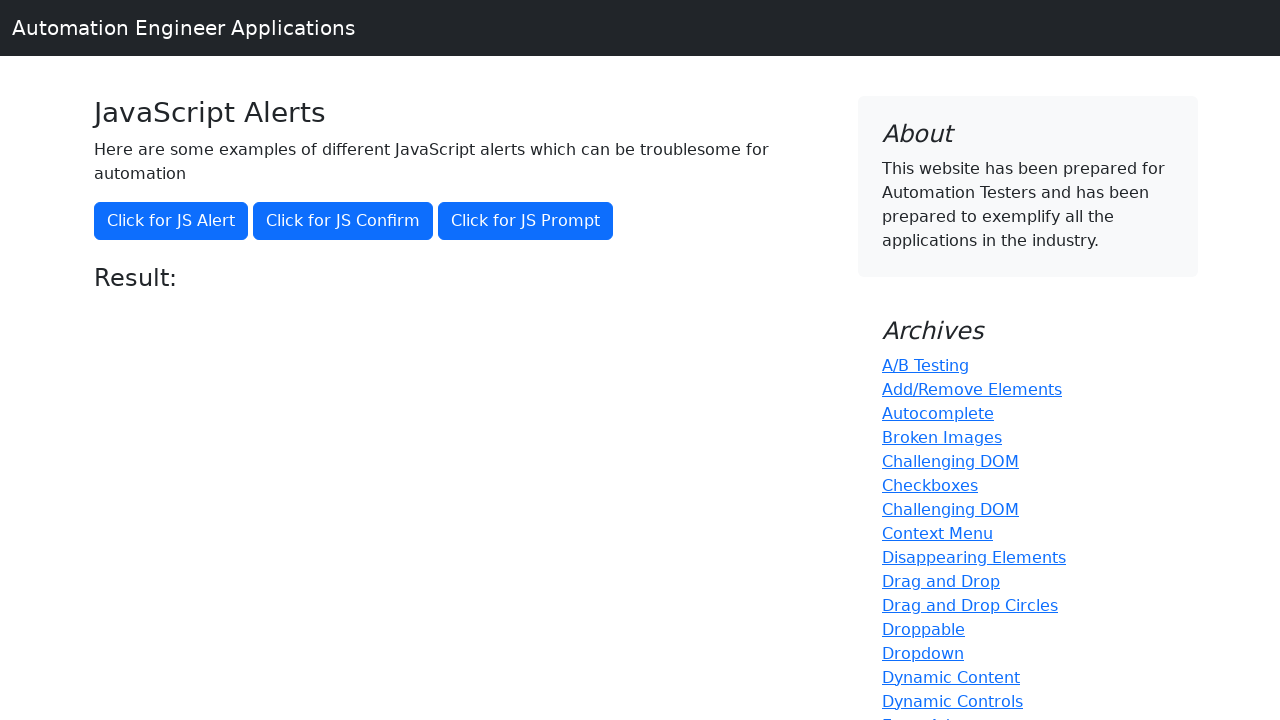

Set up dialog handler to accept prompt with 'Hello World'
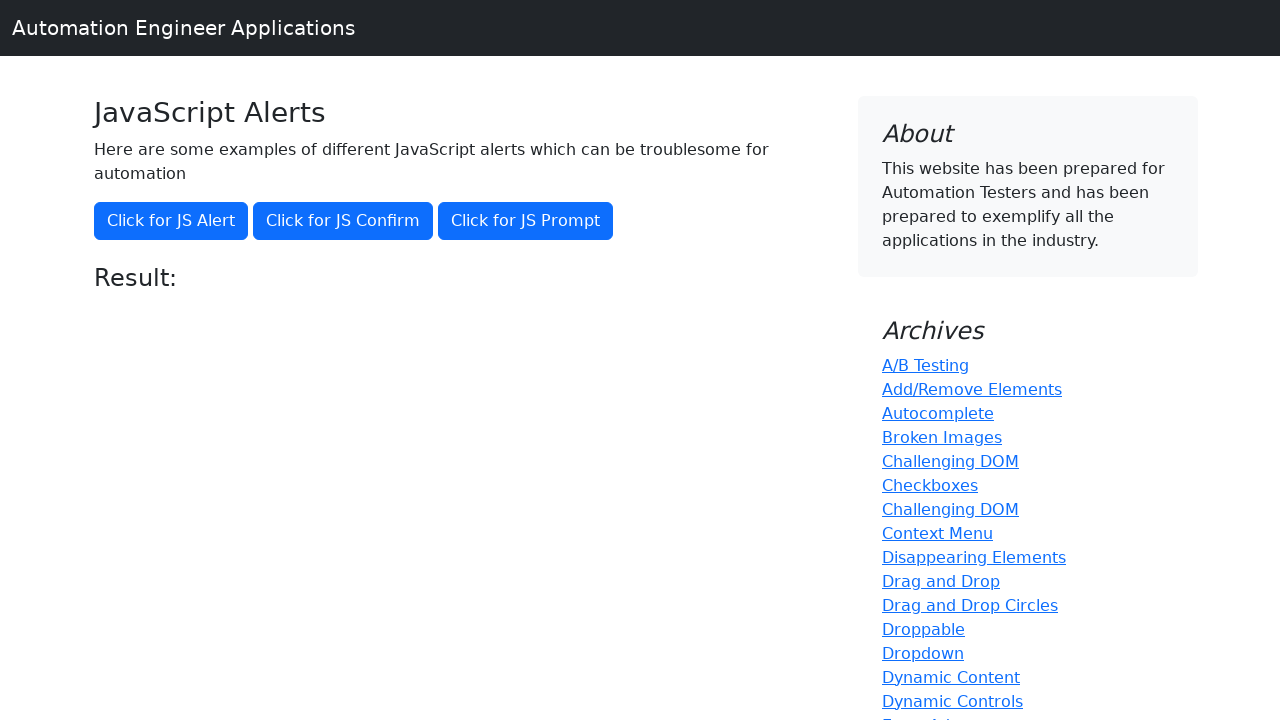

Clicked button to trigger JavaScript prompt dialog at (526, 221) on xpath=//button[@onclick='jsPrompt()']
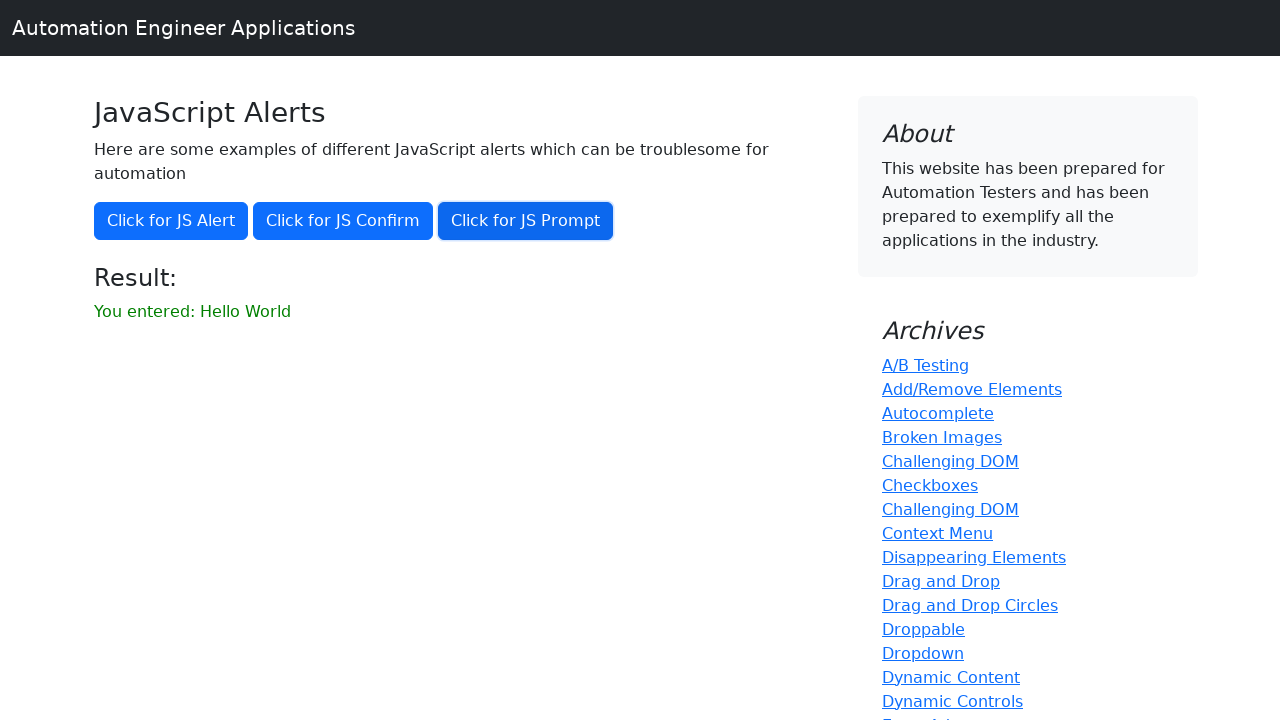

Result element appeared on page
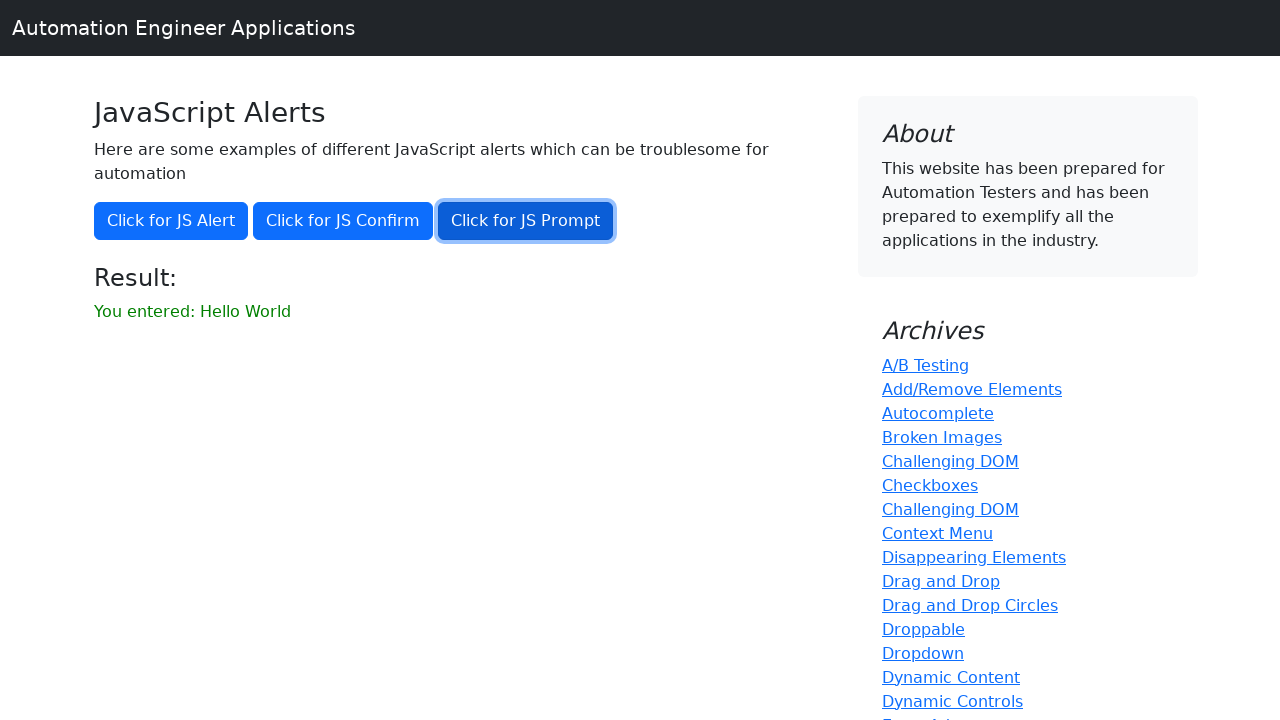

Retrieved result text content
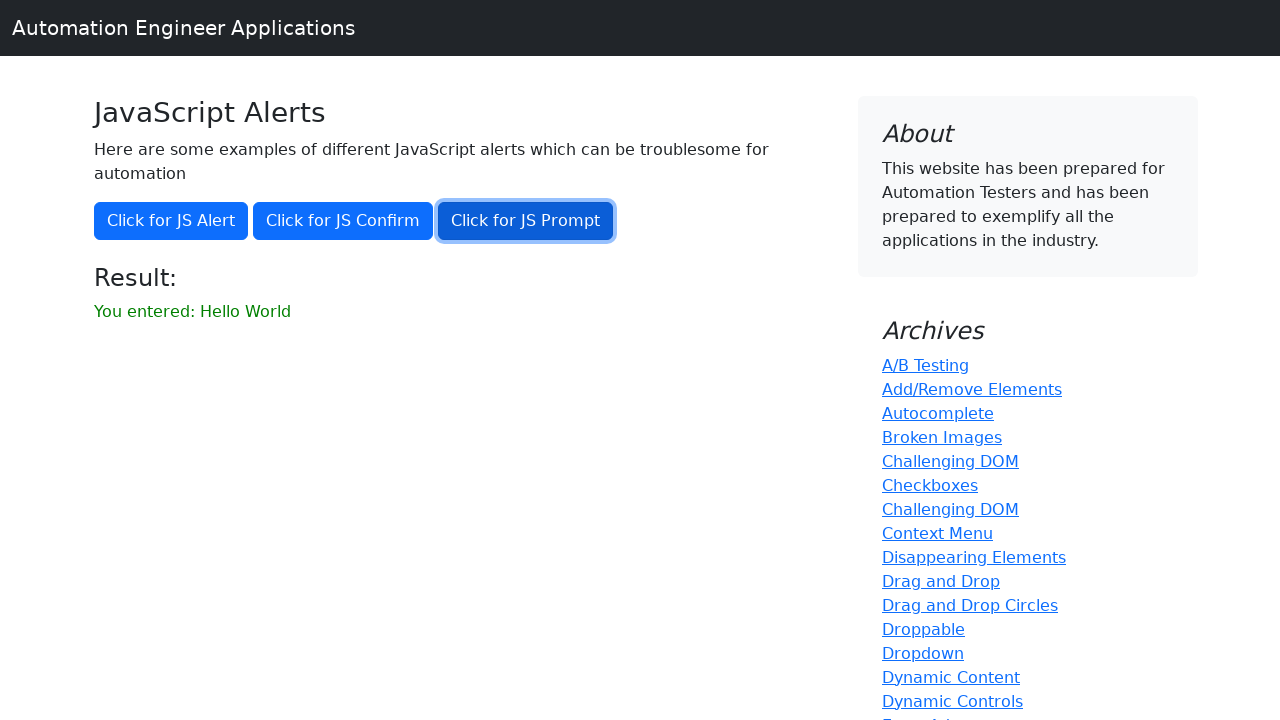

Verified result text matches expected 'You entered: Hello World'
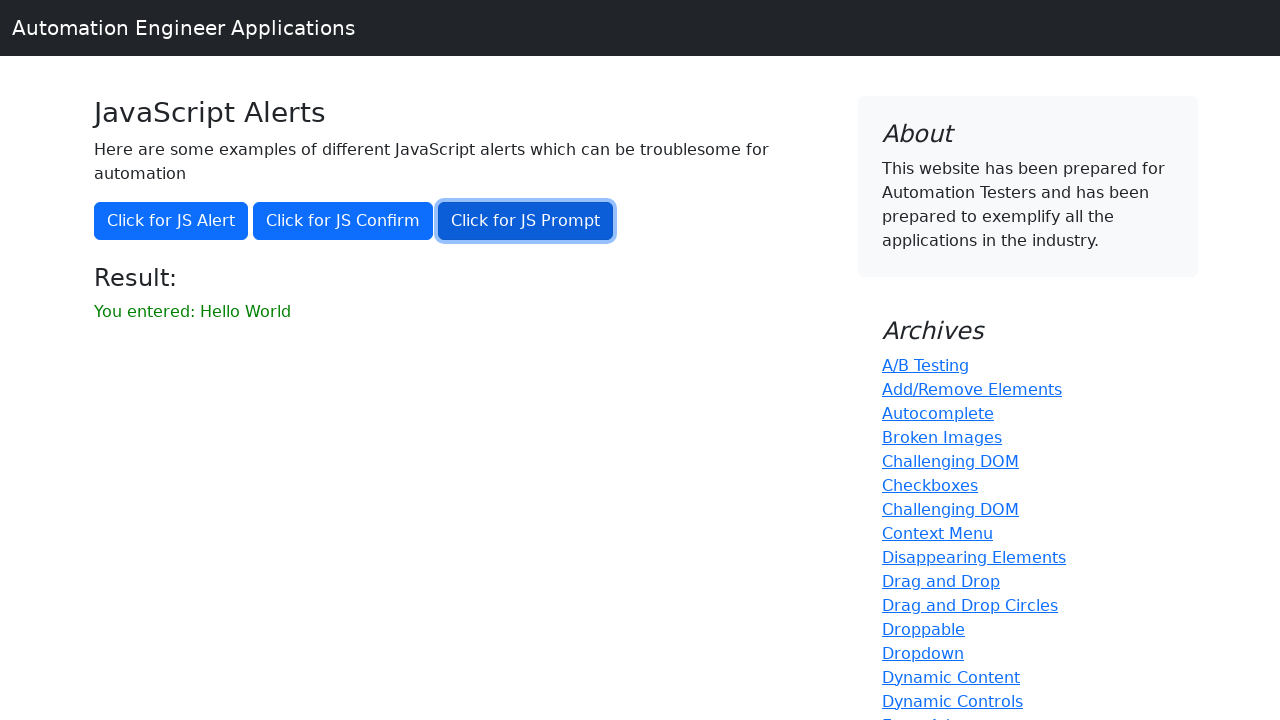

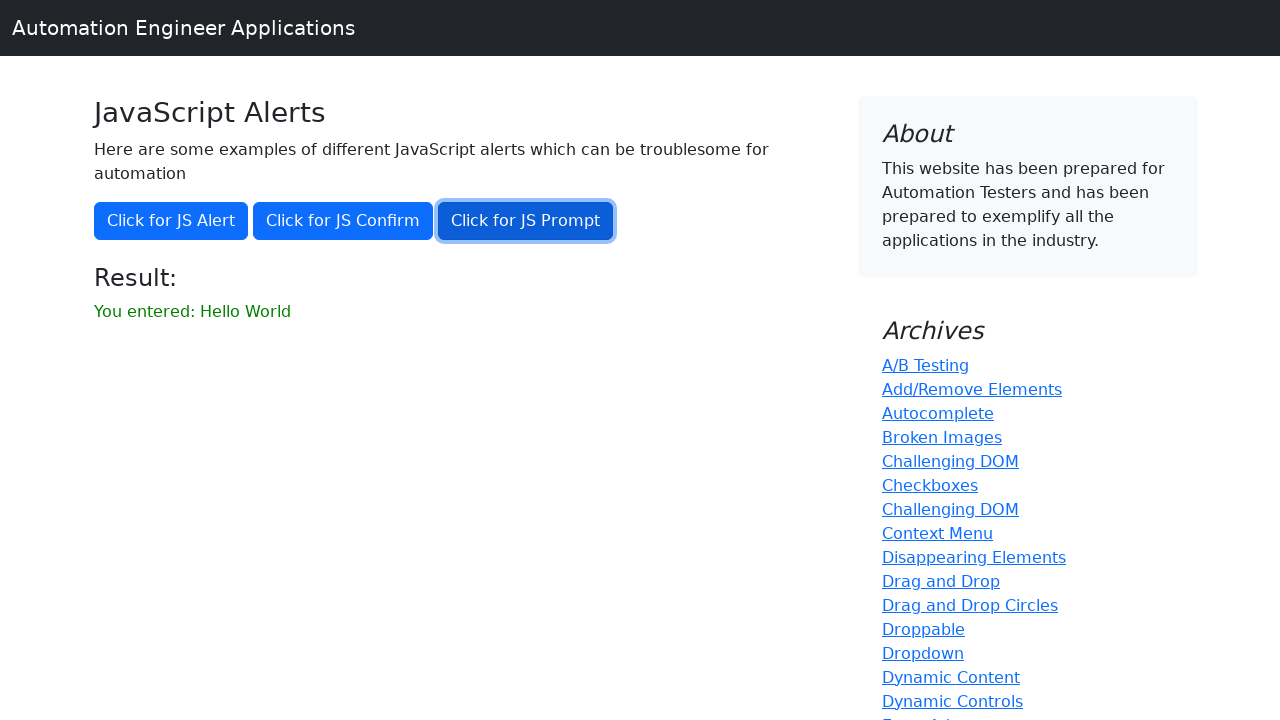